Tests the search functionality on python.org by entering "pycon" in the search box and clicking the submit button, then verifying results are found.

Starting URL: https://www.python.org

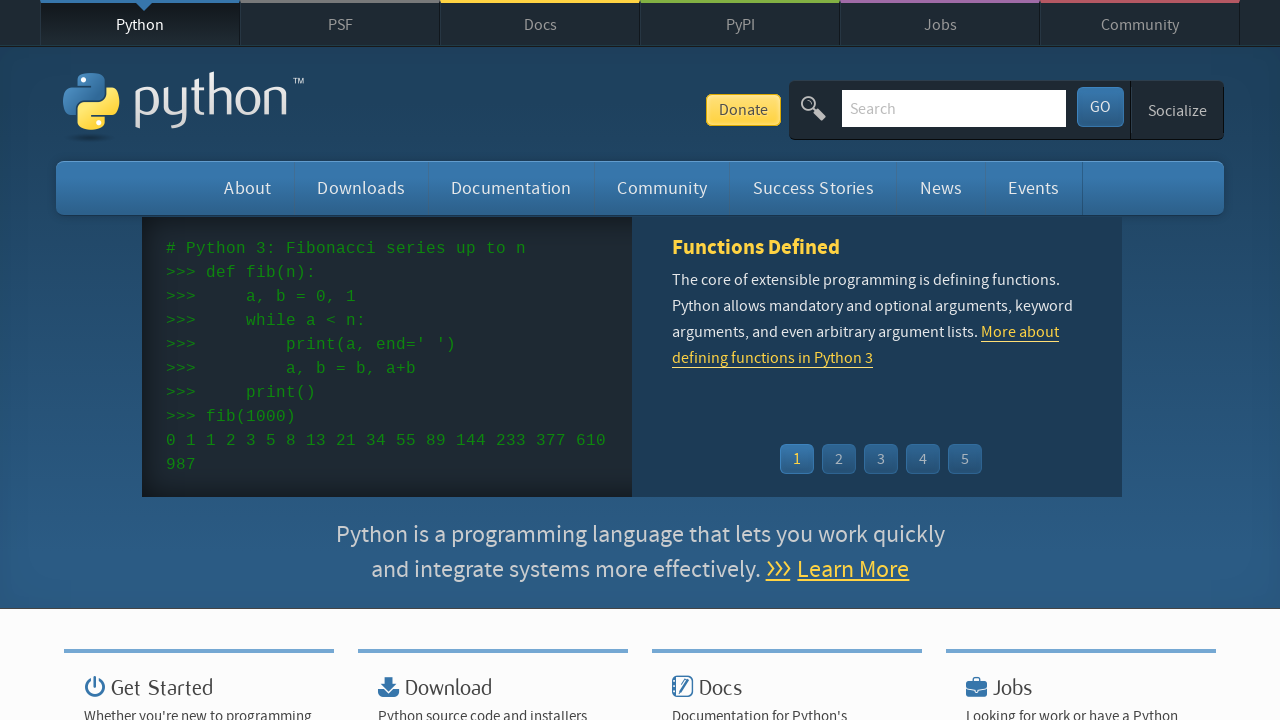

Verified page title contains 'Python'
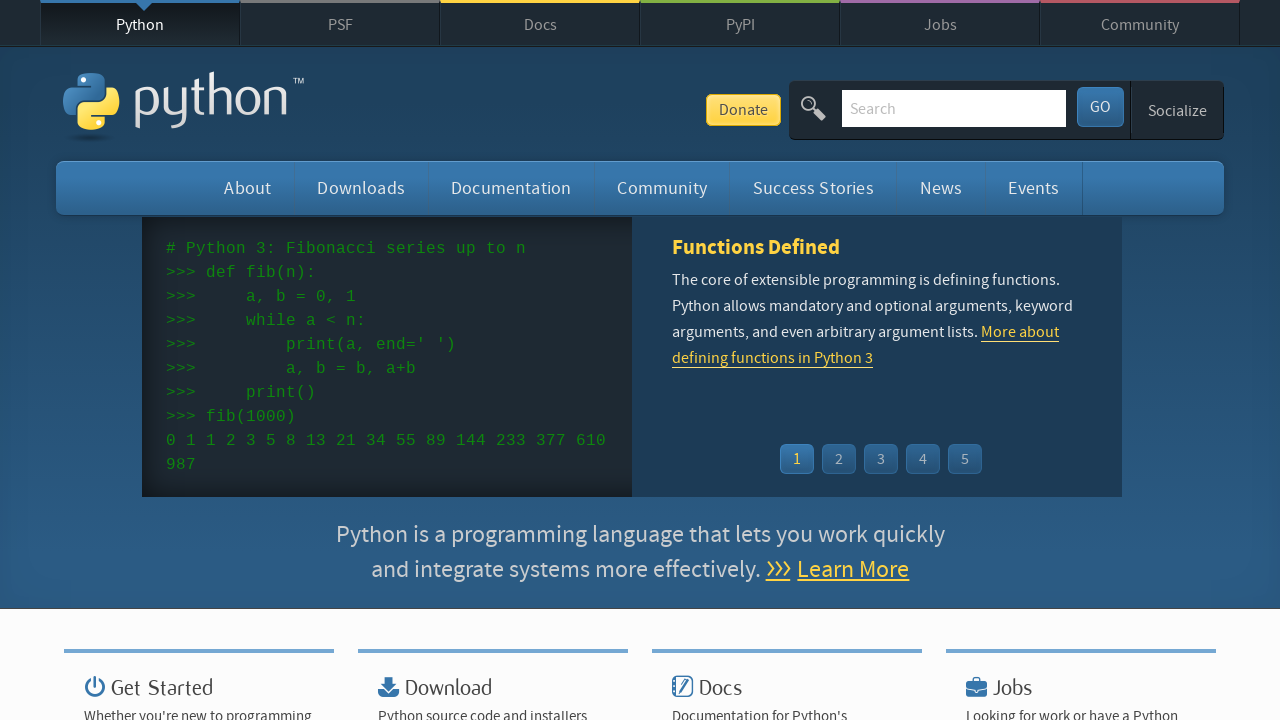

Filled search box with 'pycon' on input[name='q']
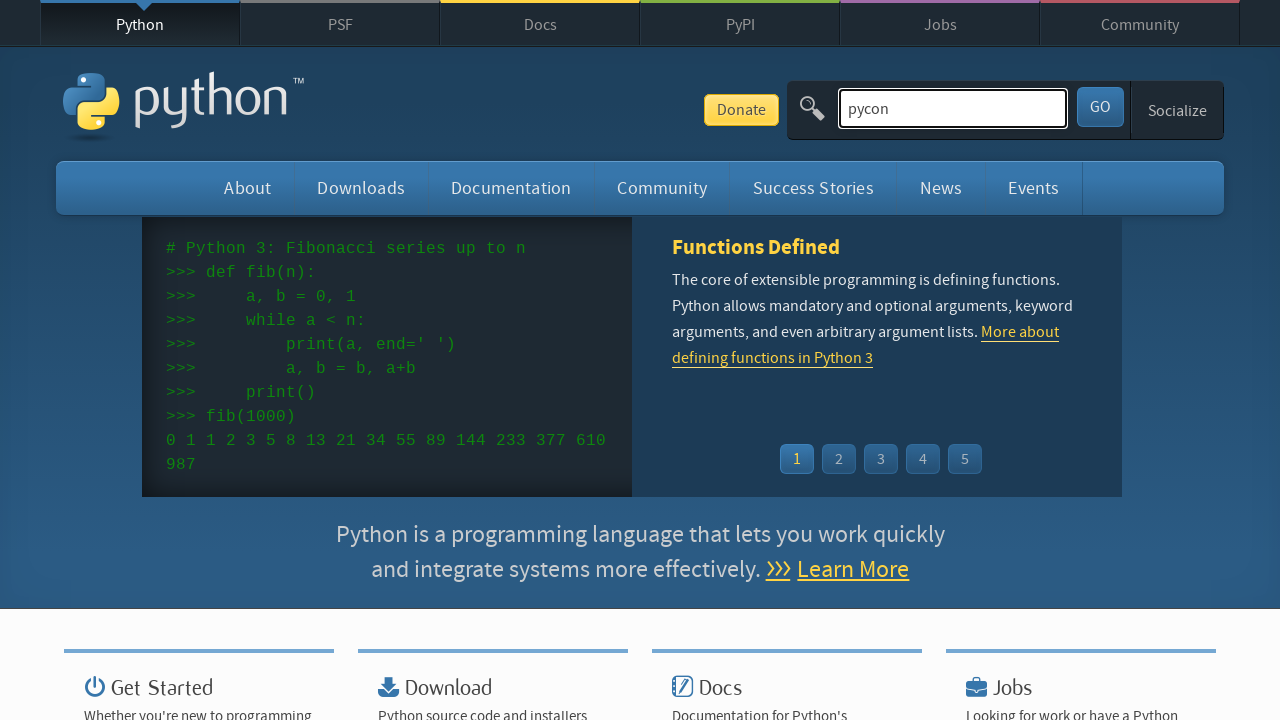

Clicked submit button to search for 'pycon' at (1100, 107) on #submit
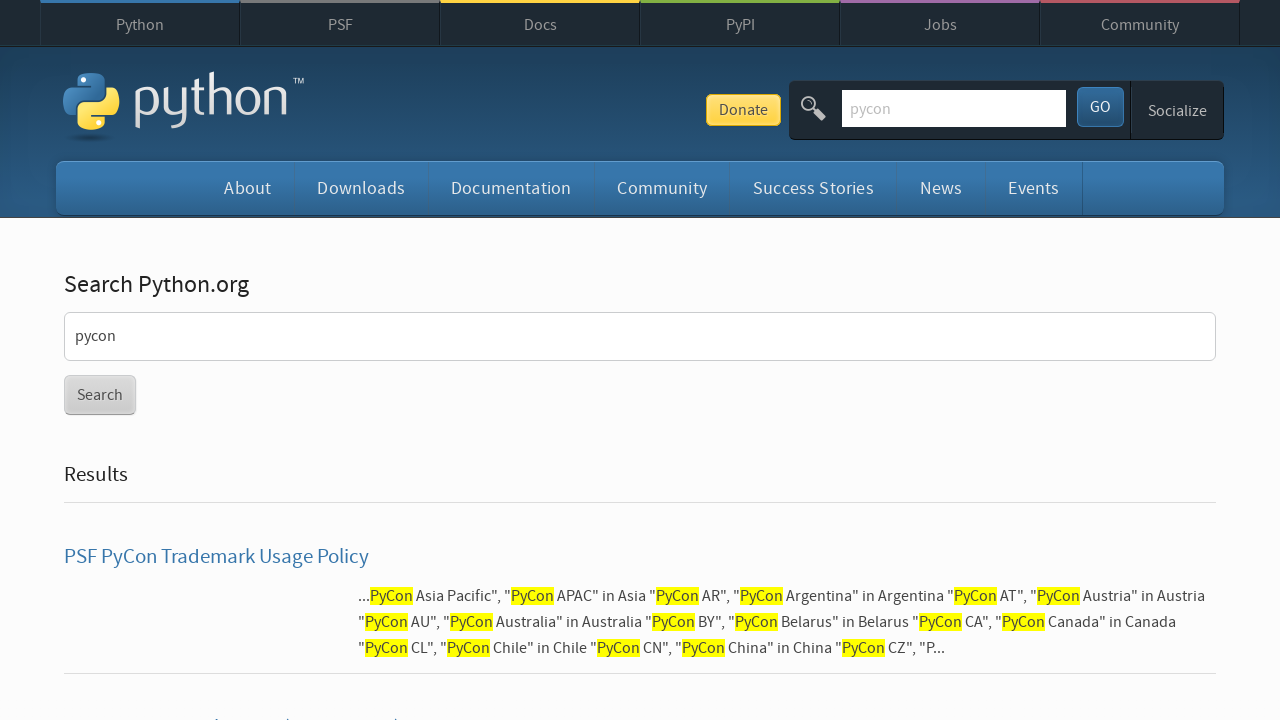

Wait for page to load
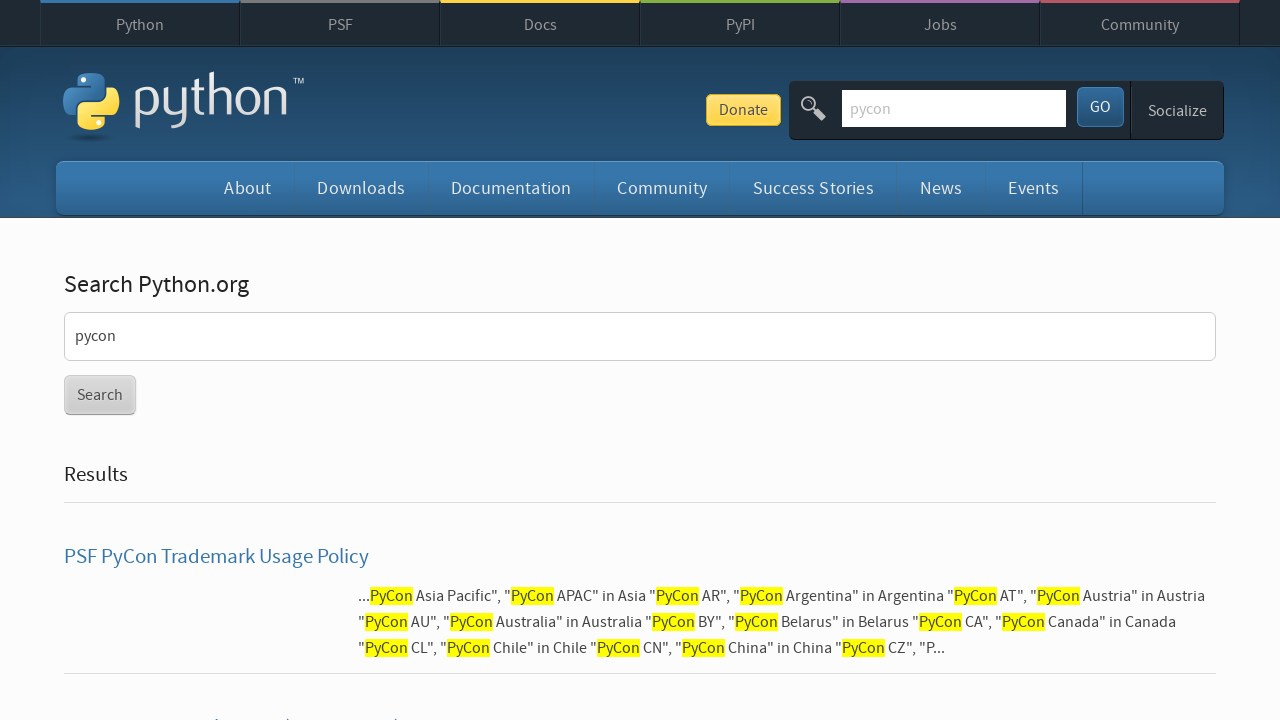

Verified search results were found for 'pycon'
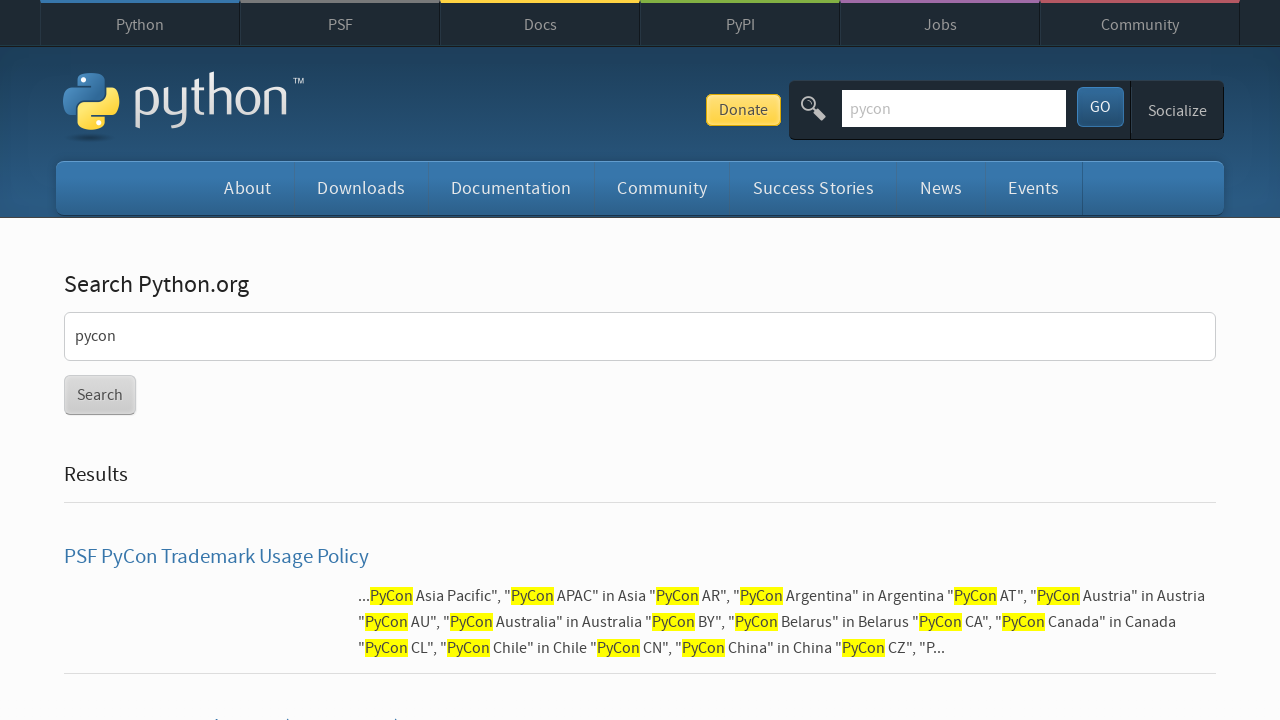

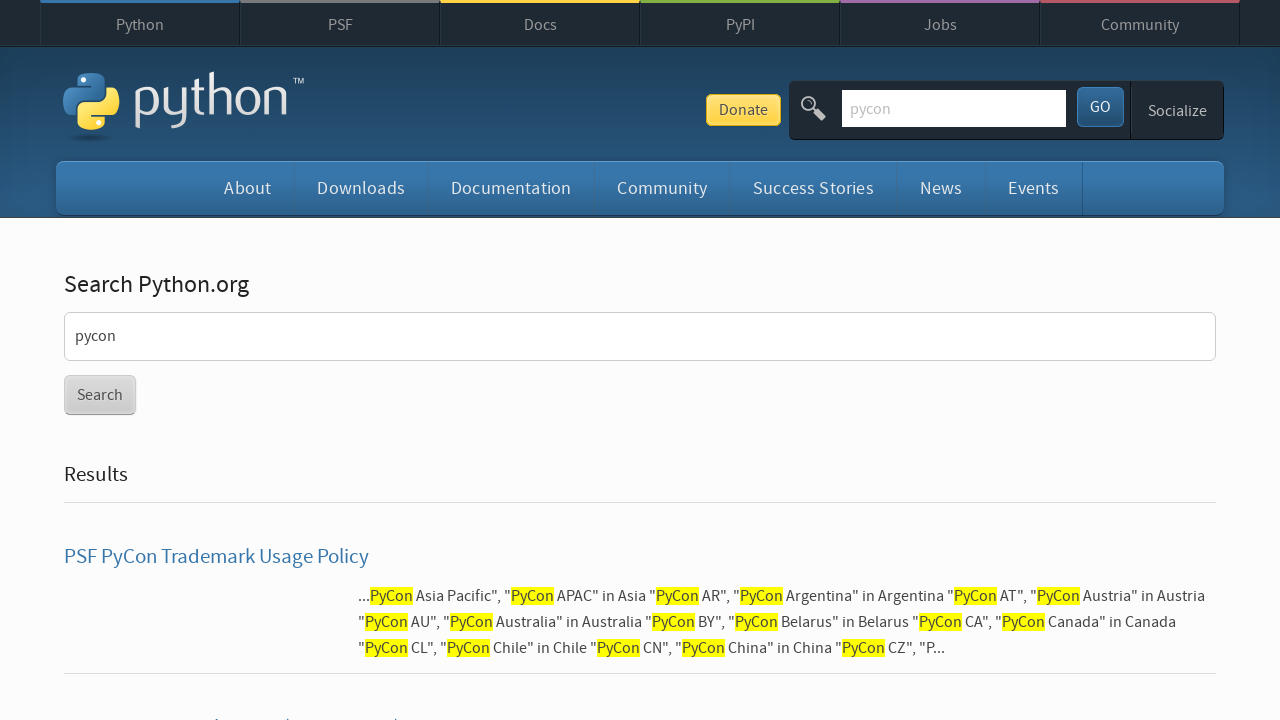